Navigates to JPL Space images page and clicks the full image button to view the featured Mars image

Starting URL: https://data-class-jpl-space.s3.amazonaws.com/JPL_Space/index.html

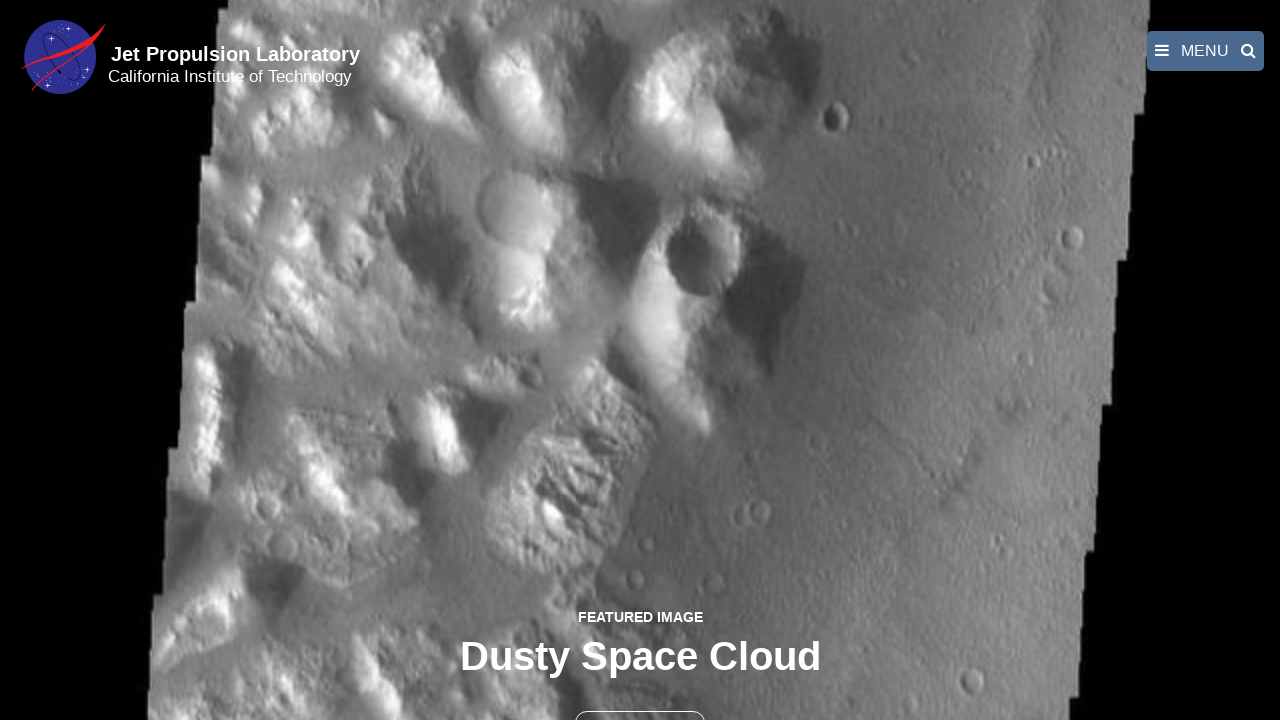

Navigated to JPL Space images page
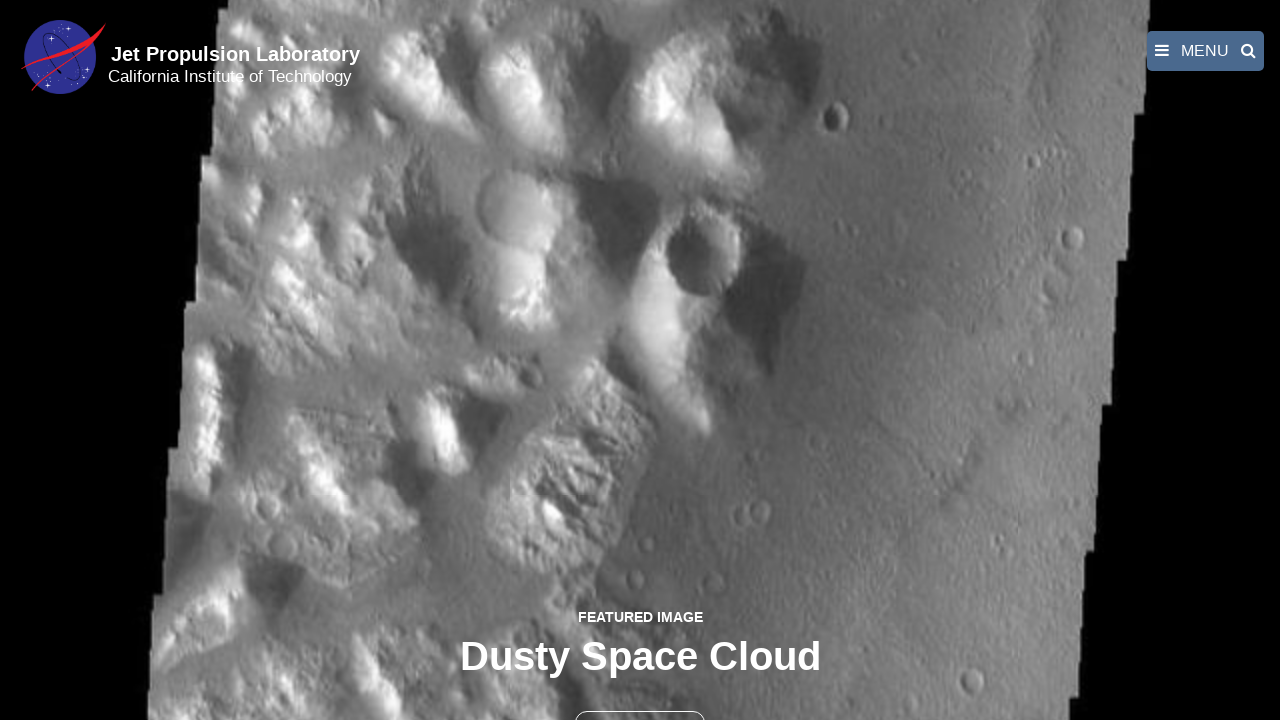

Clicked the full image button to view featured Mars image at (640, 699) on button >> nth=1
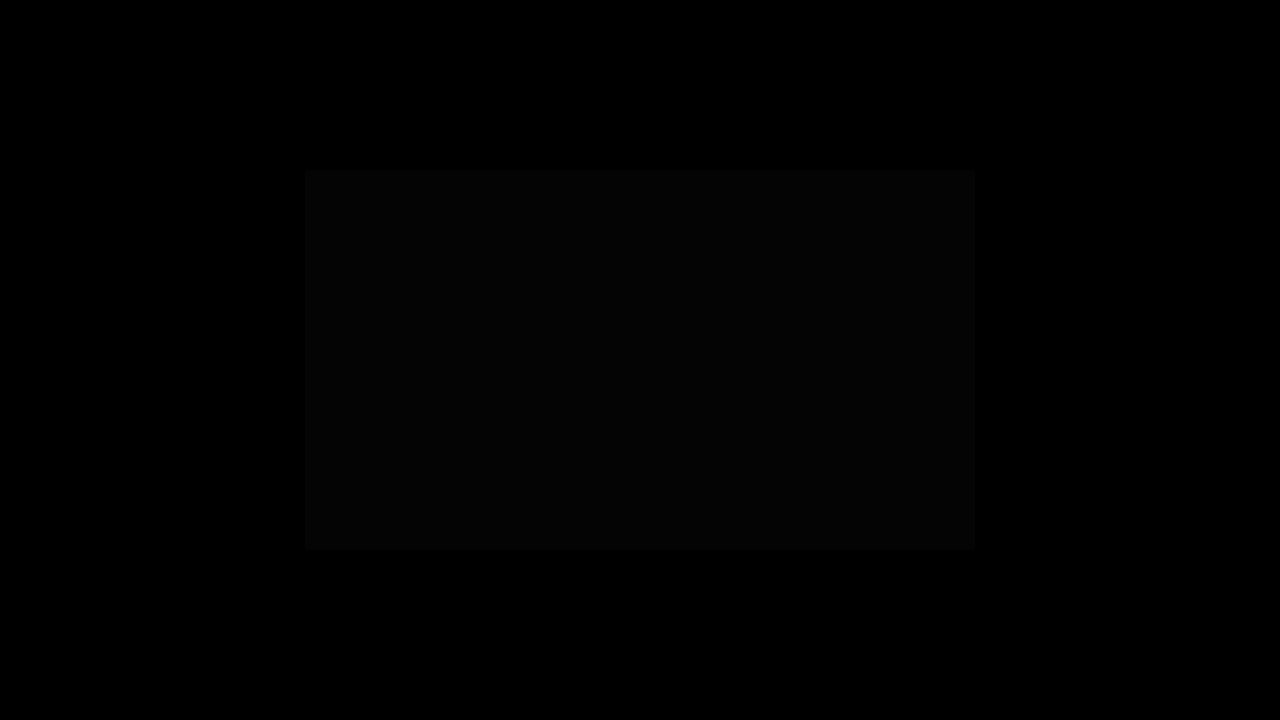

Featured Mars image loaded in fullscreen viewer
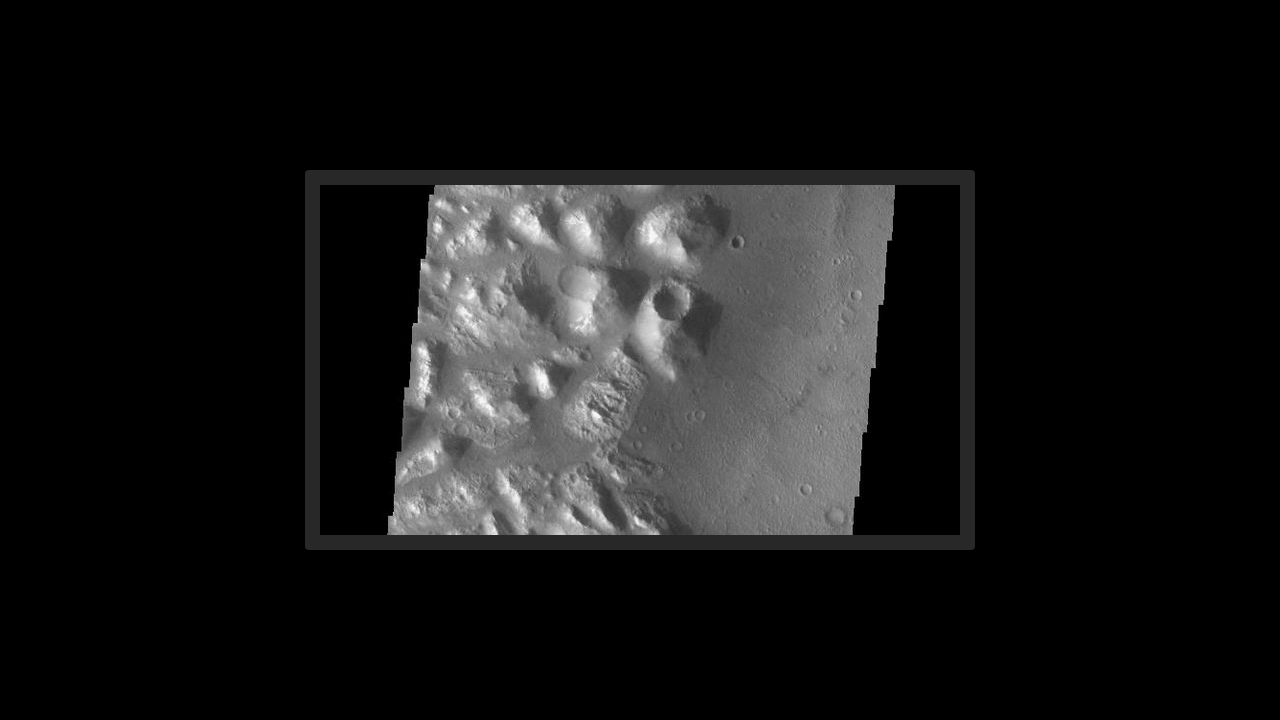

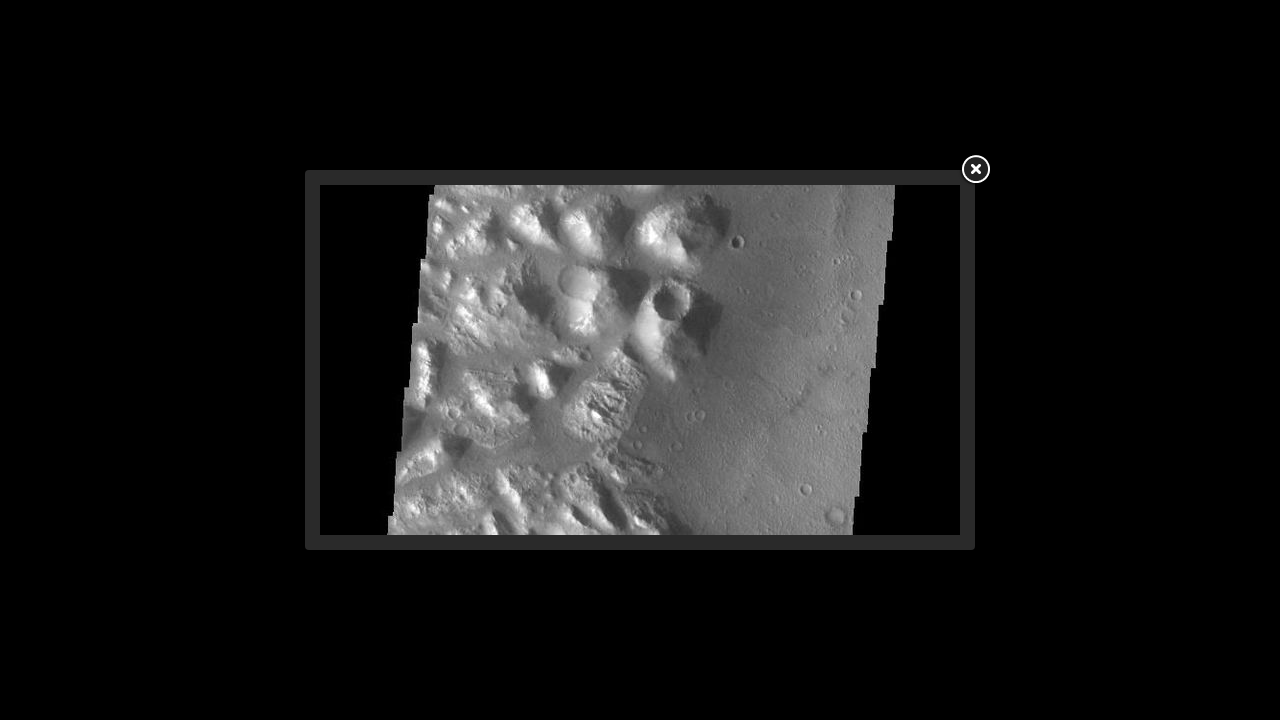